Navigates to CoinMarketCap homepage and verifies the cryptocurrency price table is displayed with rows containing crypto data

Starting URL: https://coinmarketcap.com/

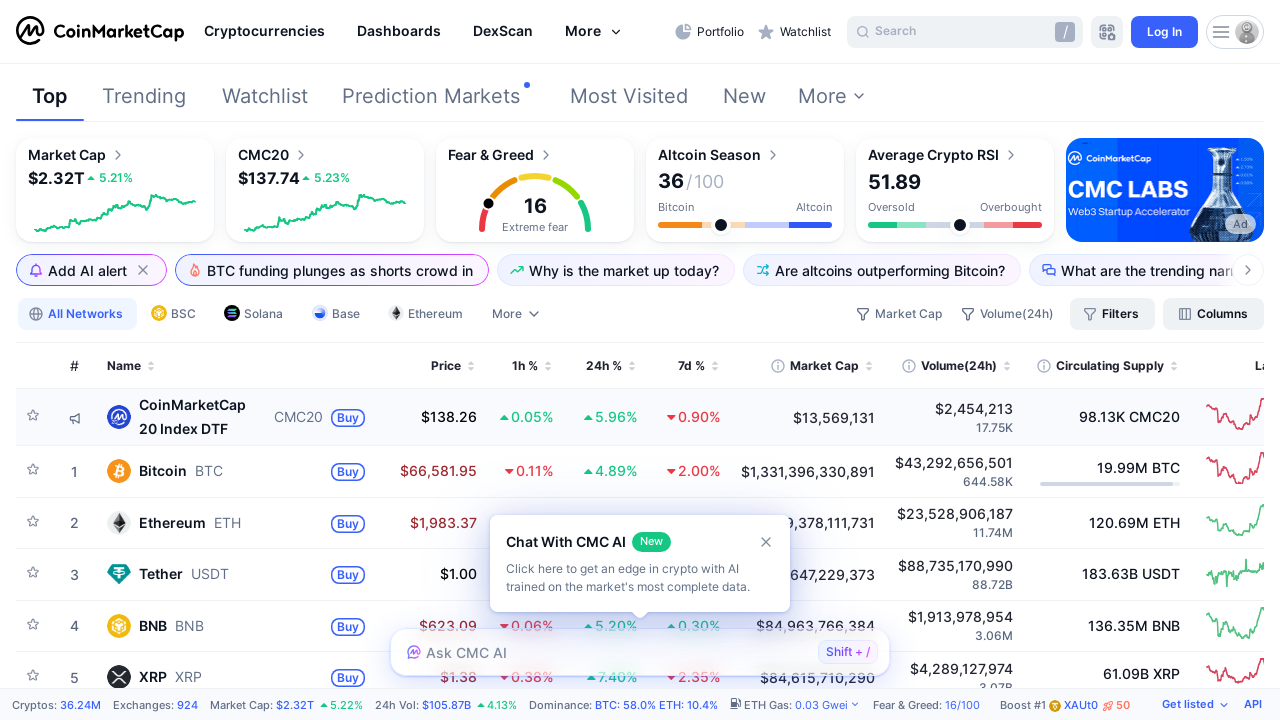

Waited for cryptocurrency price table to load
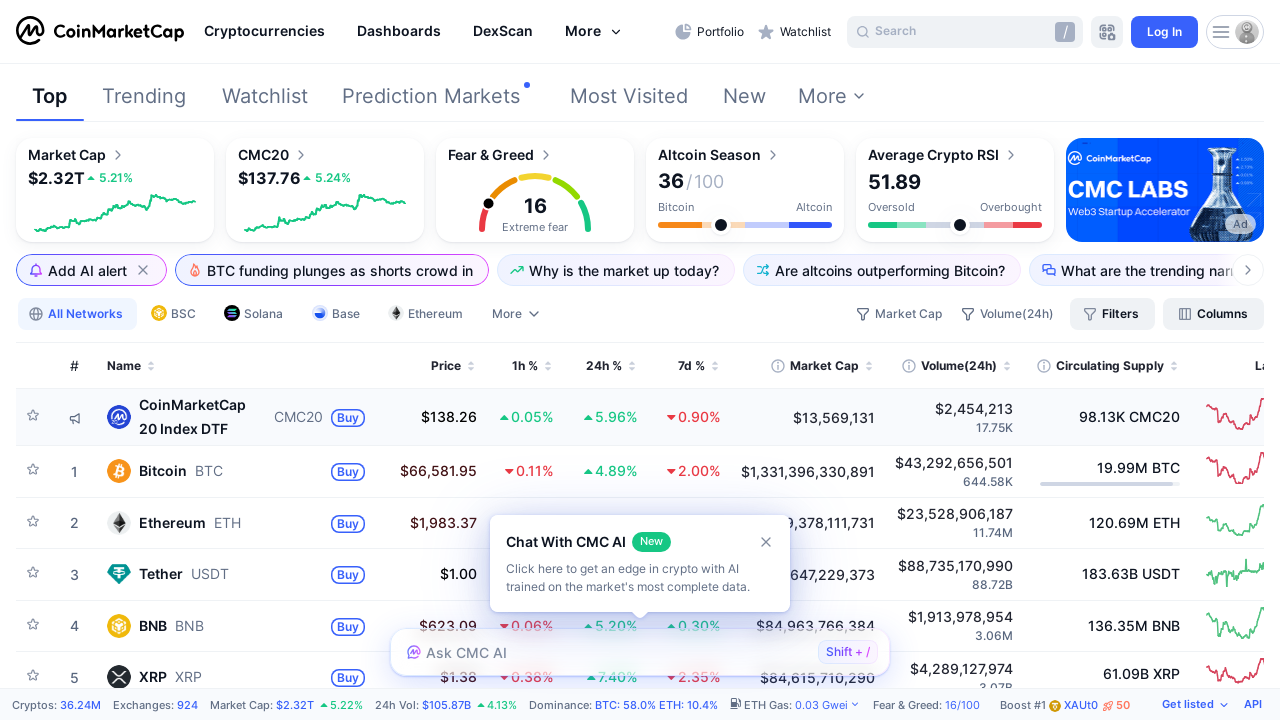

Verified cryptocurrency price table contains data rows
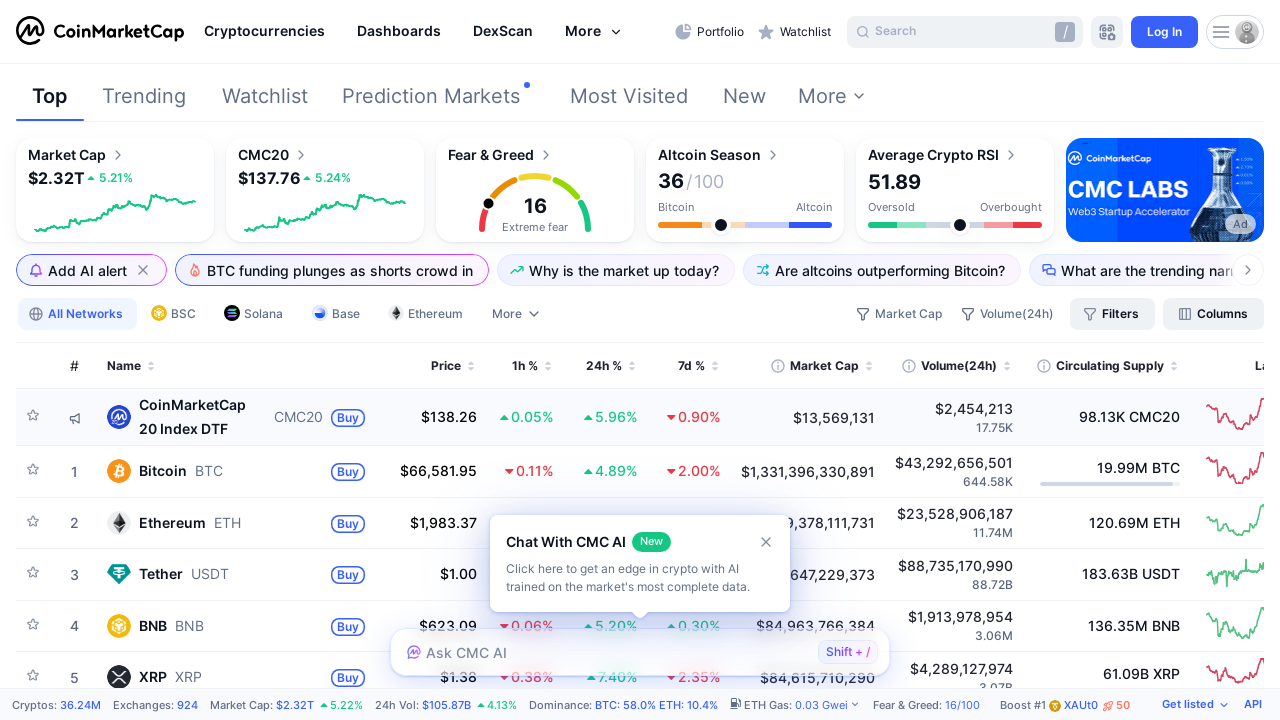

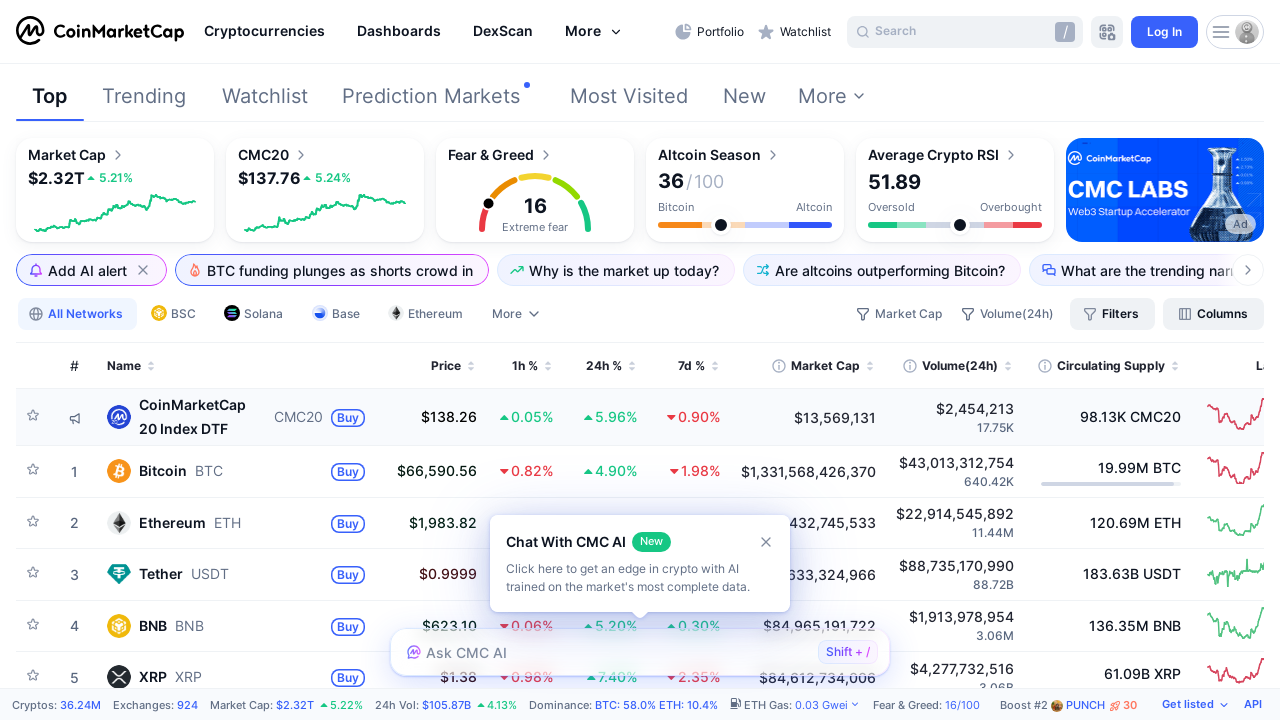